Tests API response mocking by intercepting the BookStore API call, returning a modified book title, and verifying the mocked data appears on the frontend.

Starting URL: https://demoqa.com/books

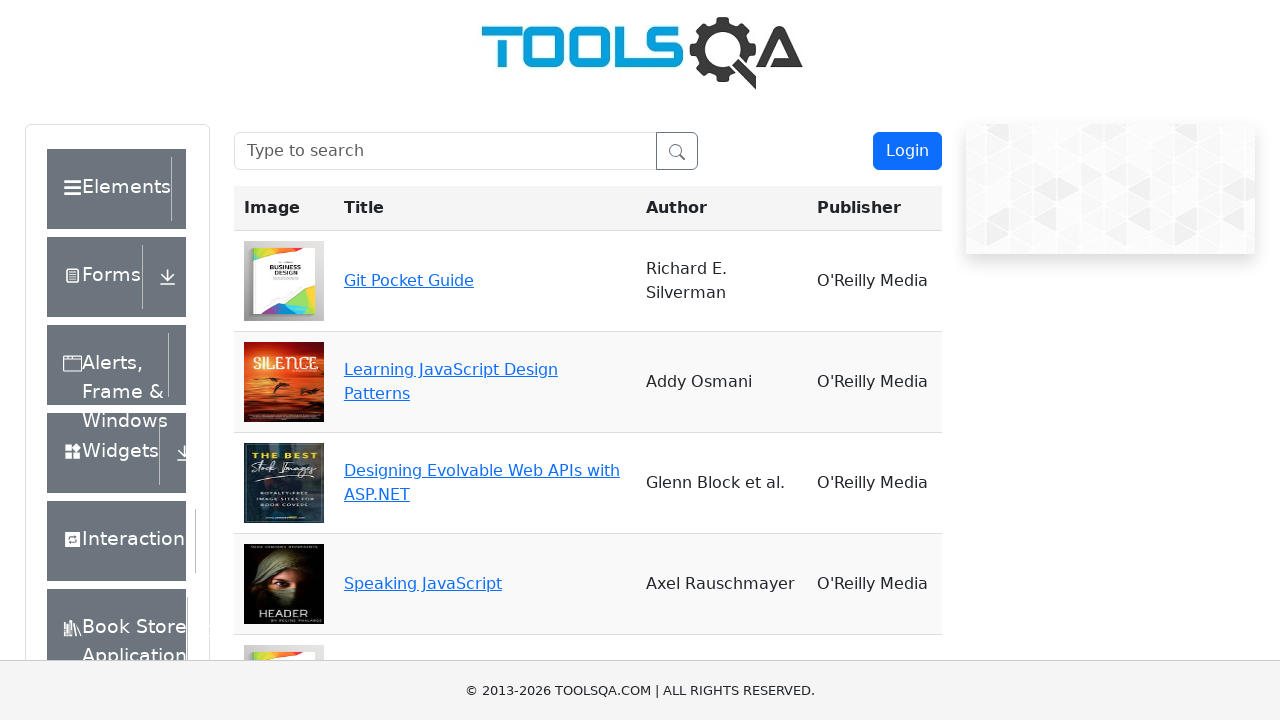

Set up route to mock BookStore API response with modified book title
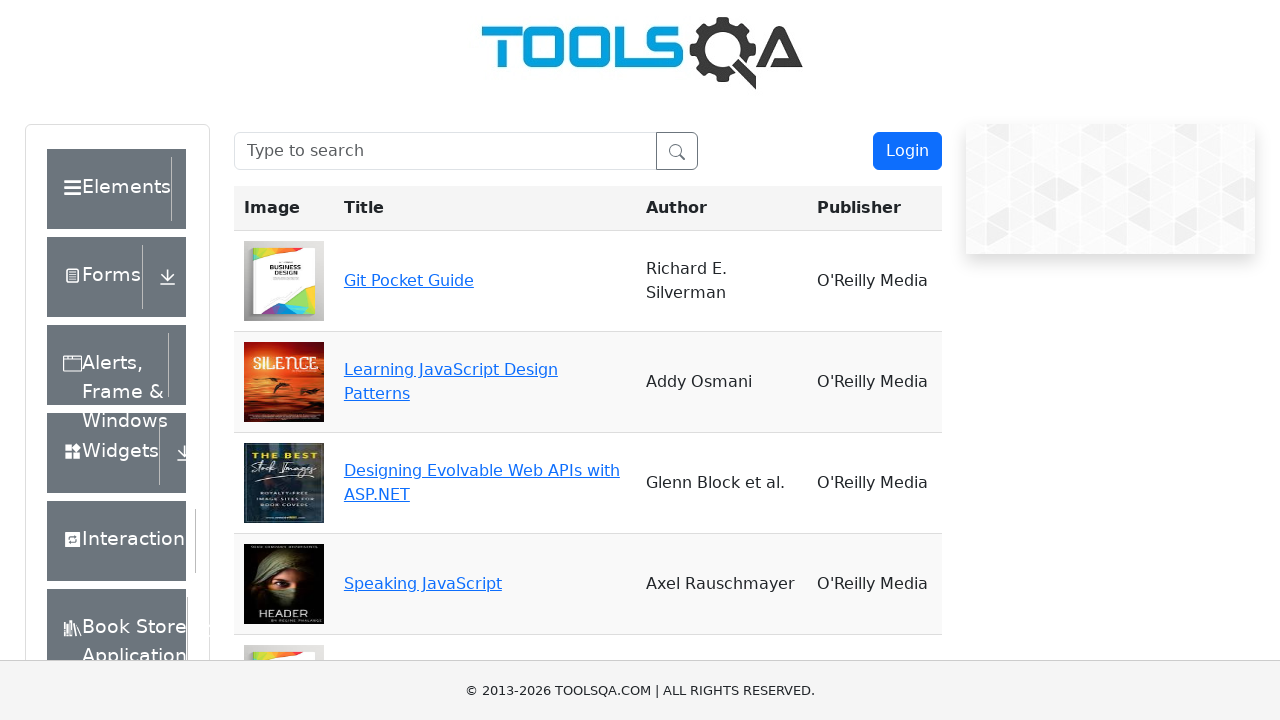

Navigated to books page and waited for DOM content to load
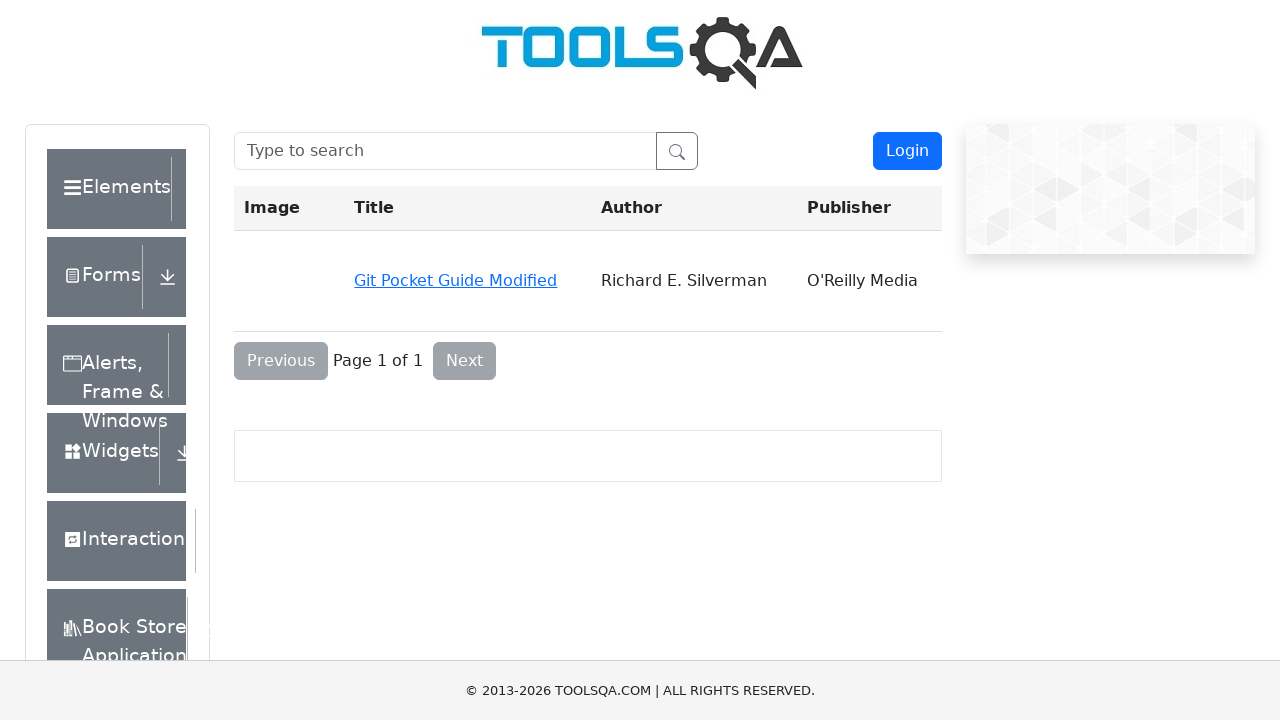

Verified mocked book title 'Git Pocket Guide Modified' is visible on frontend
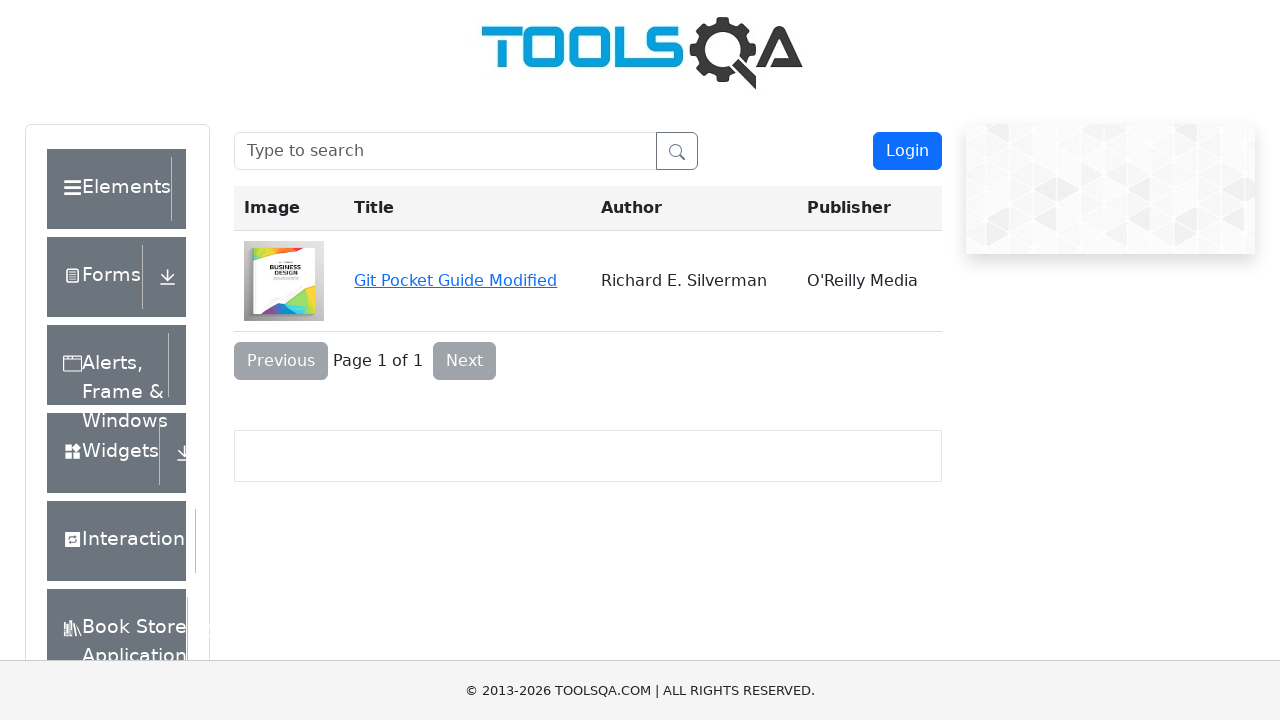

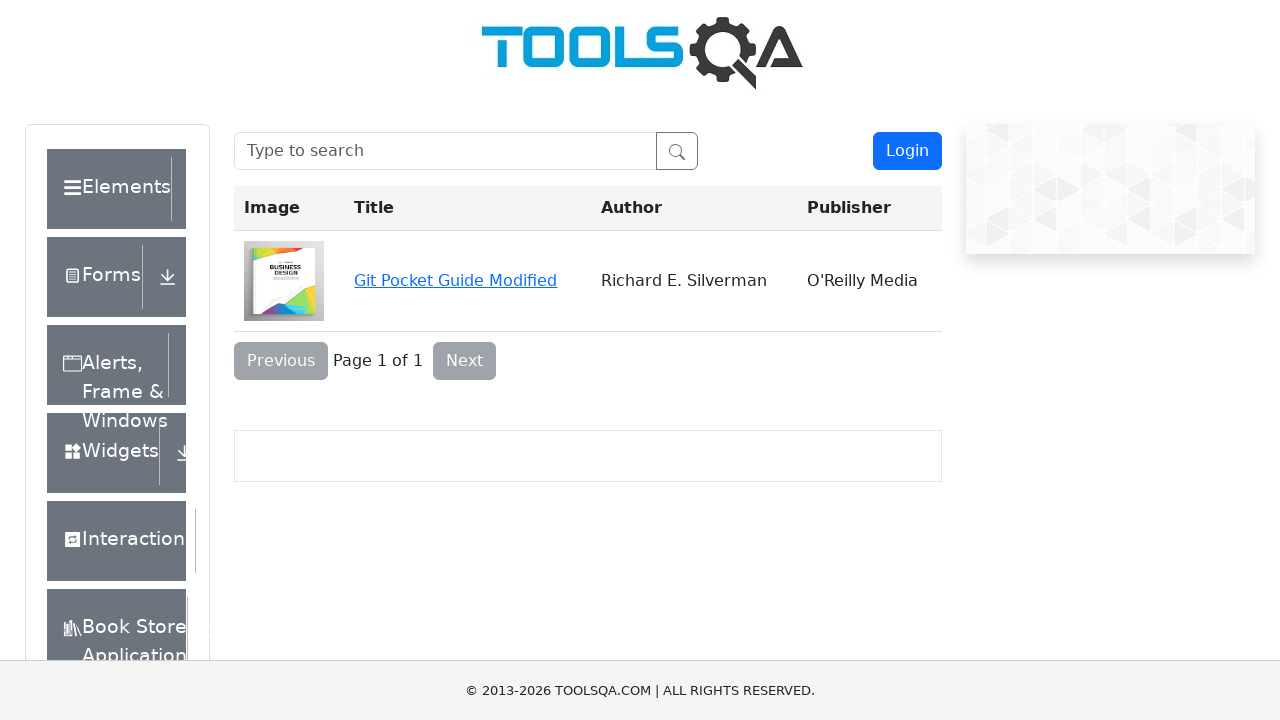